Tests the active filter by adding a todo, marking it complete, and viewing only active todos

Starting URL: https://devmountain.github.io/qa_todos/

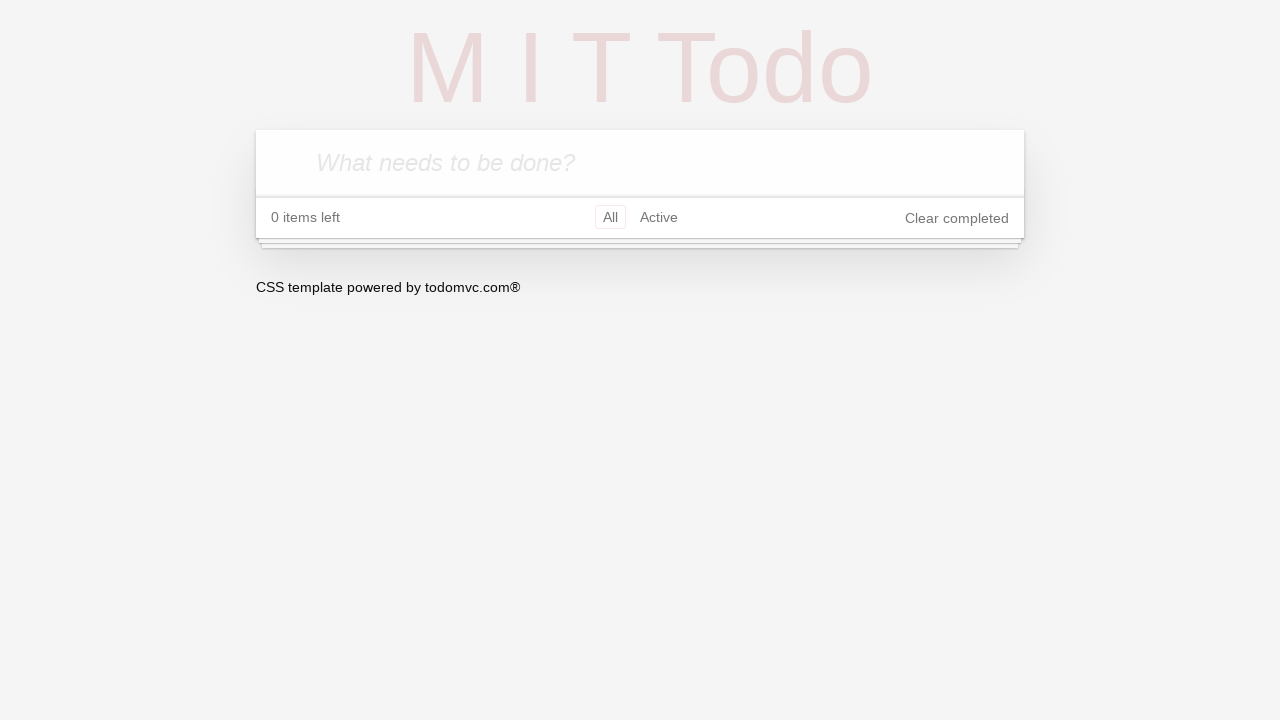

Filled new todo input with 'Test' on .new-todo
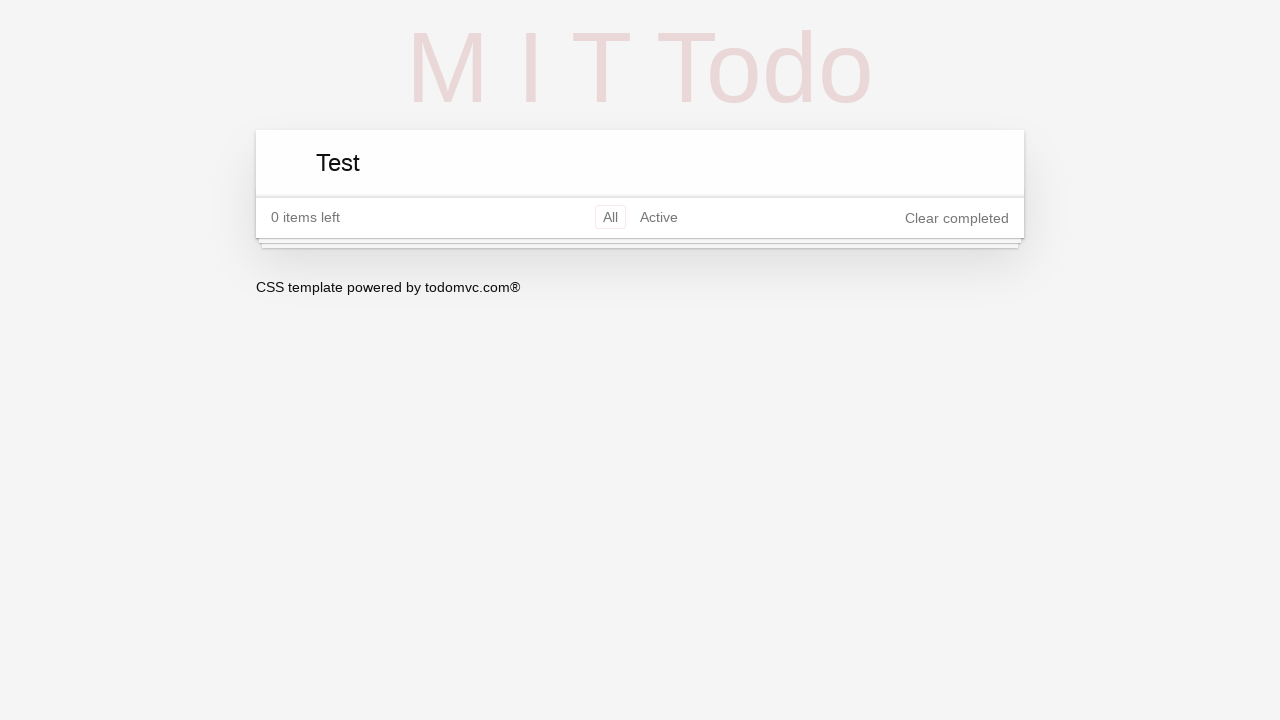

Pressed Enter to add the todo item on .new-todo
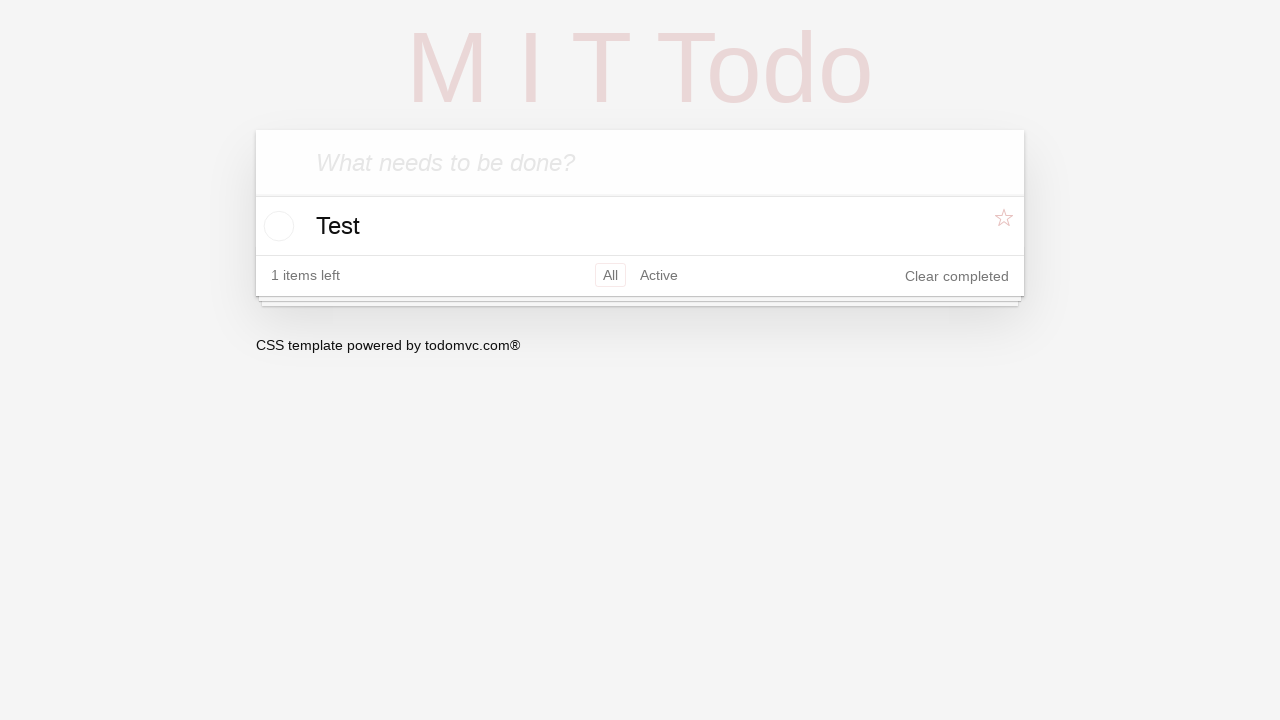

Clicked toggle to mark 'Test' todo as complete at (276, 226) on .todo:has-text('Test') .toggle
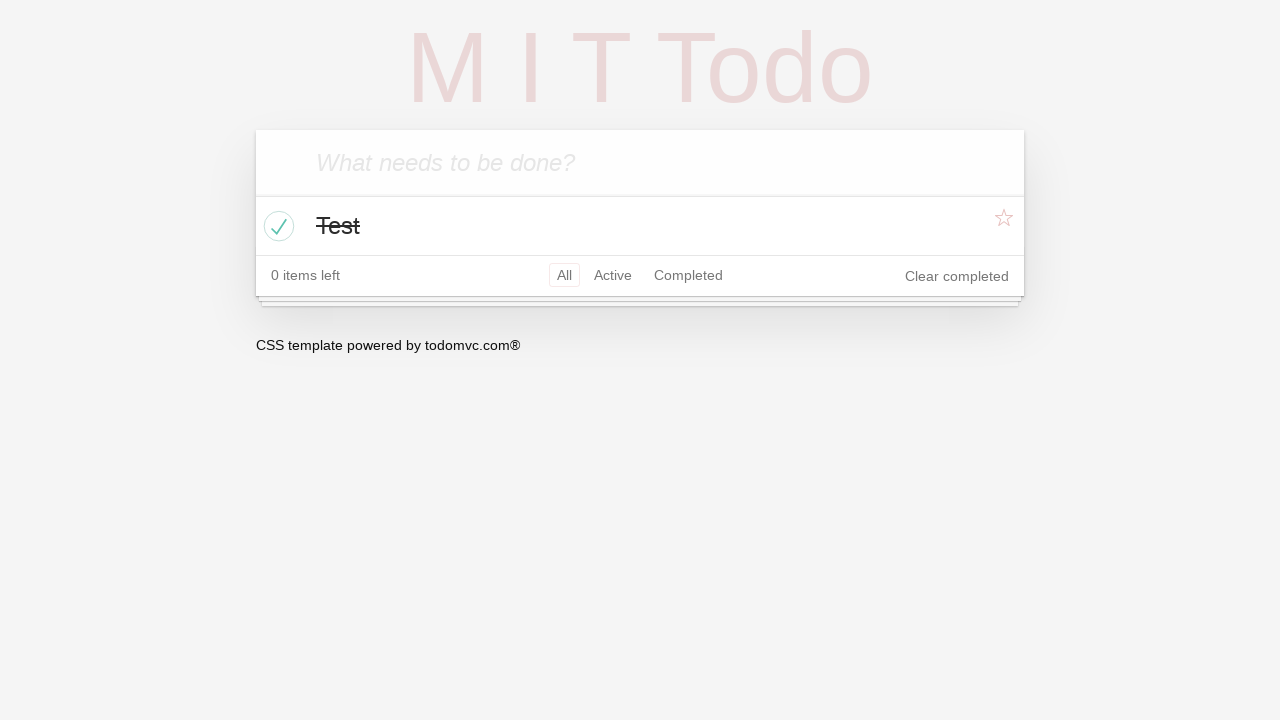

Clicked Active filter to show only active todos at (613, 275) on text='Active'
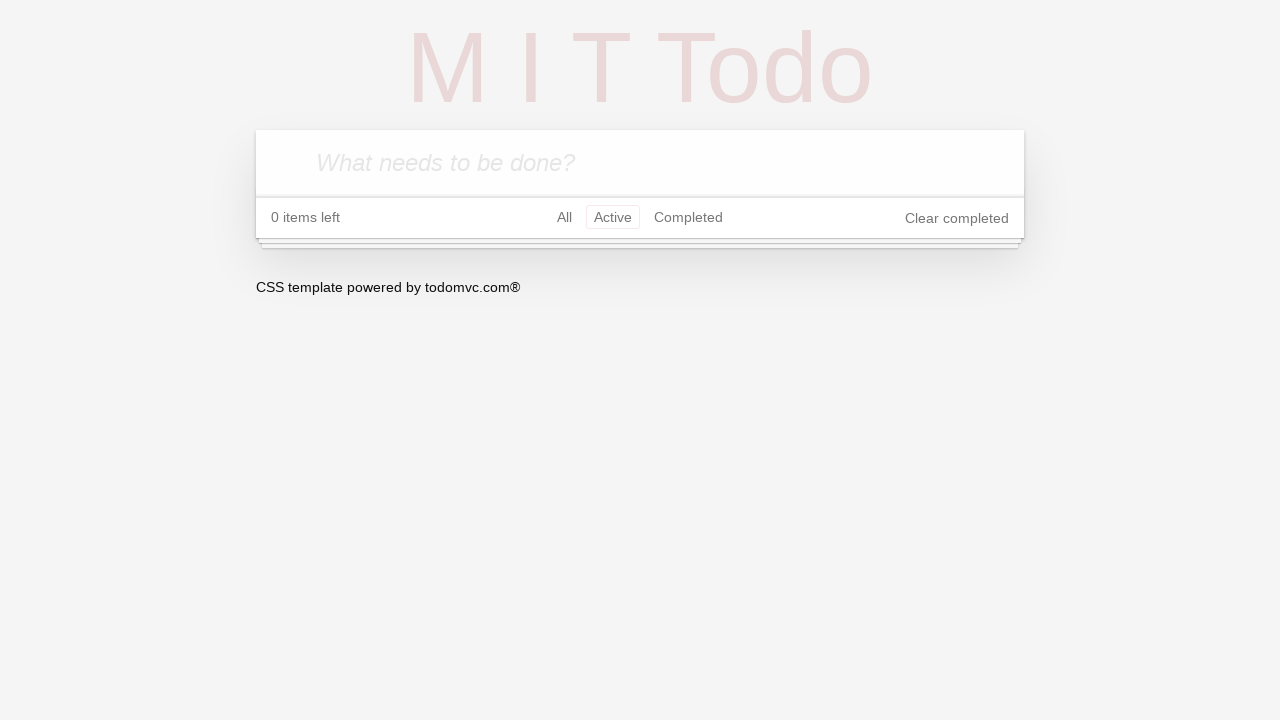

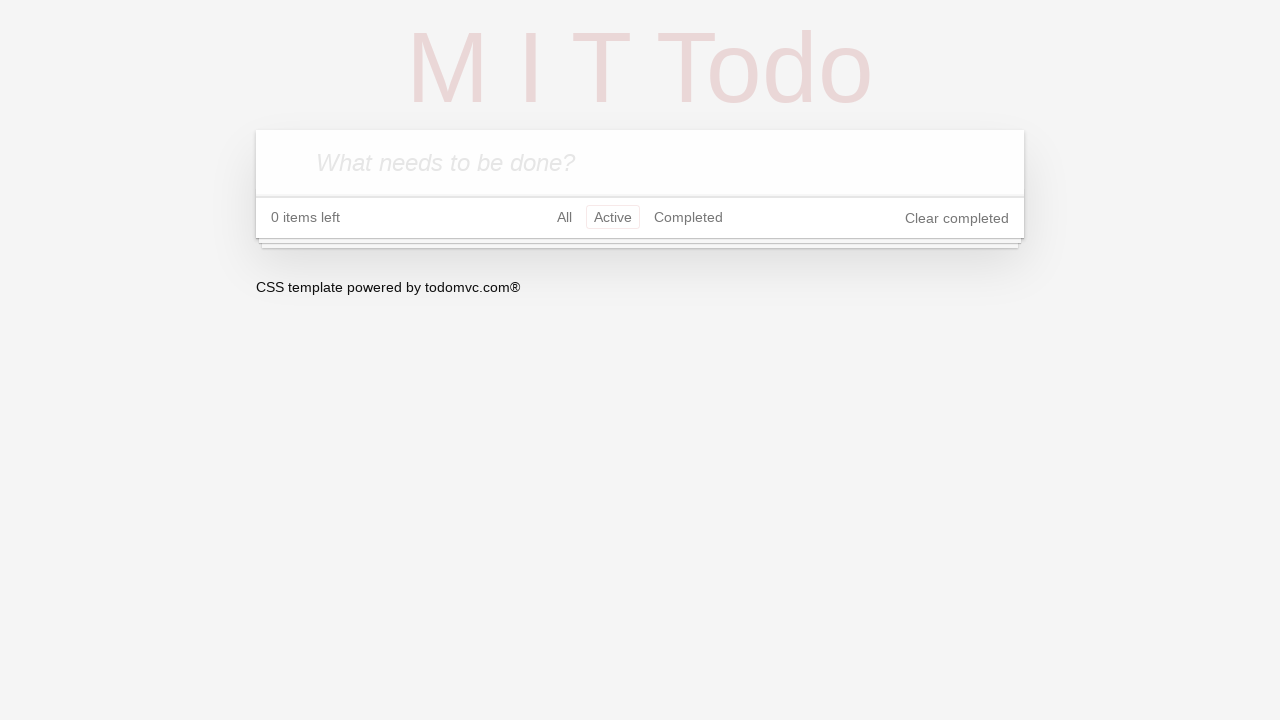